Tests form filling functionality on a practice website by entering name, email, phone number, and selecting gender option.

Starting URL: https://testautomationpractice.blogspot.com/

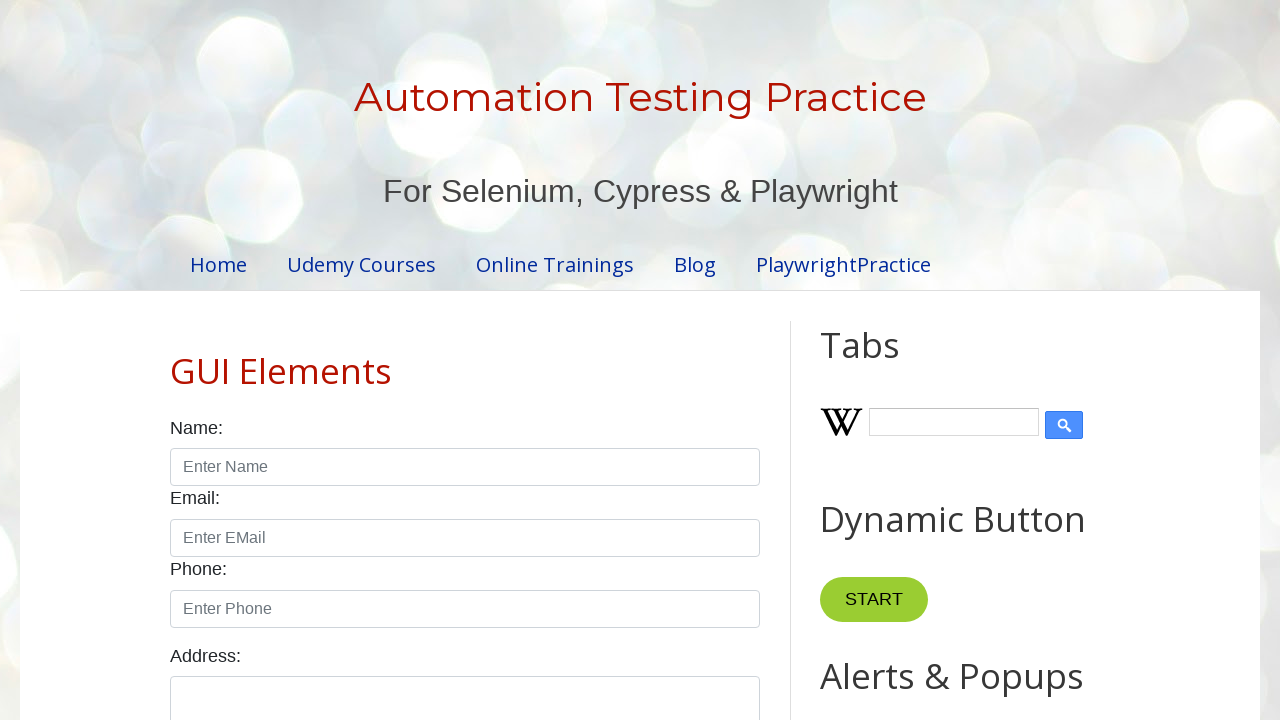

Filled name field with 'Swapnil' on xpath=//input[@id='name']
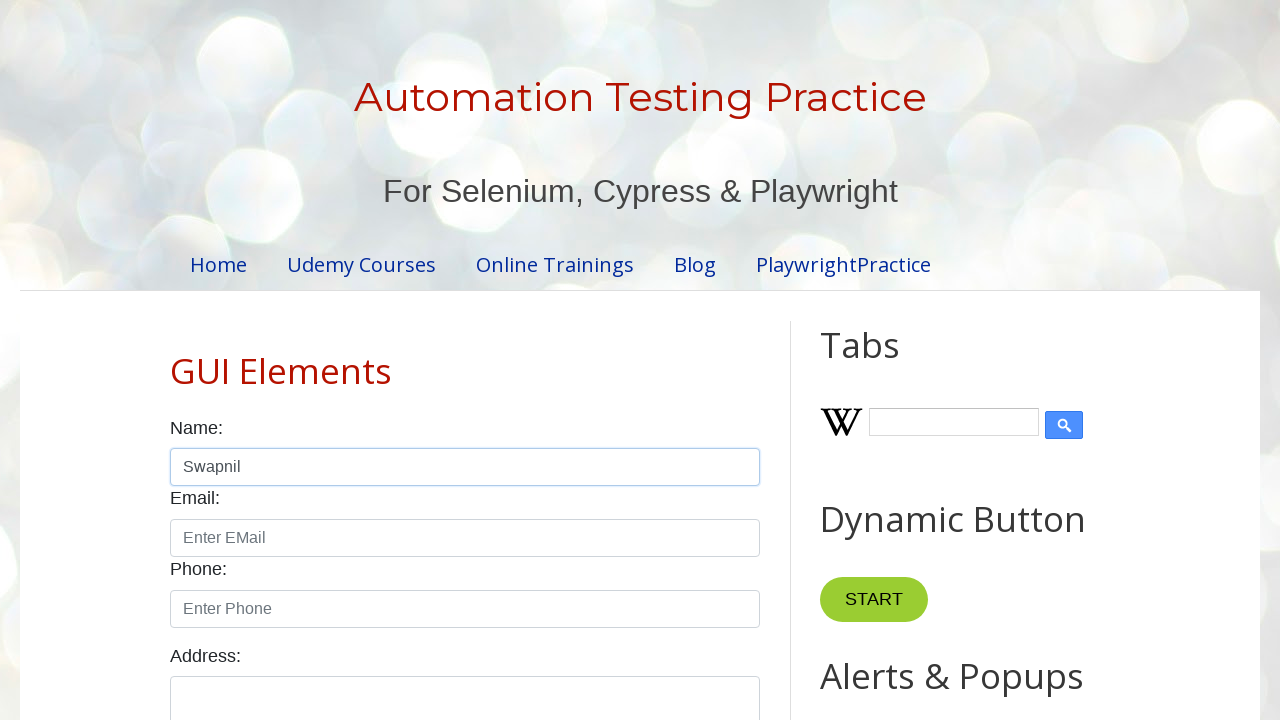

Filled email field with 'swapnil17@gmail.com' on xpath=//input[@id='email']
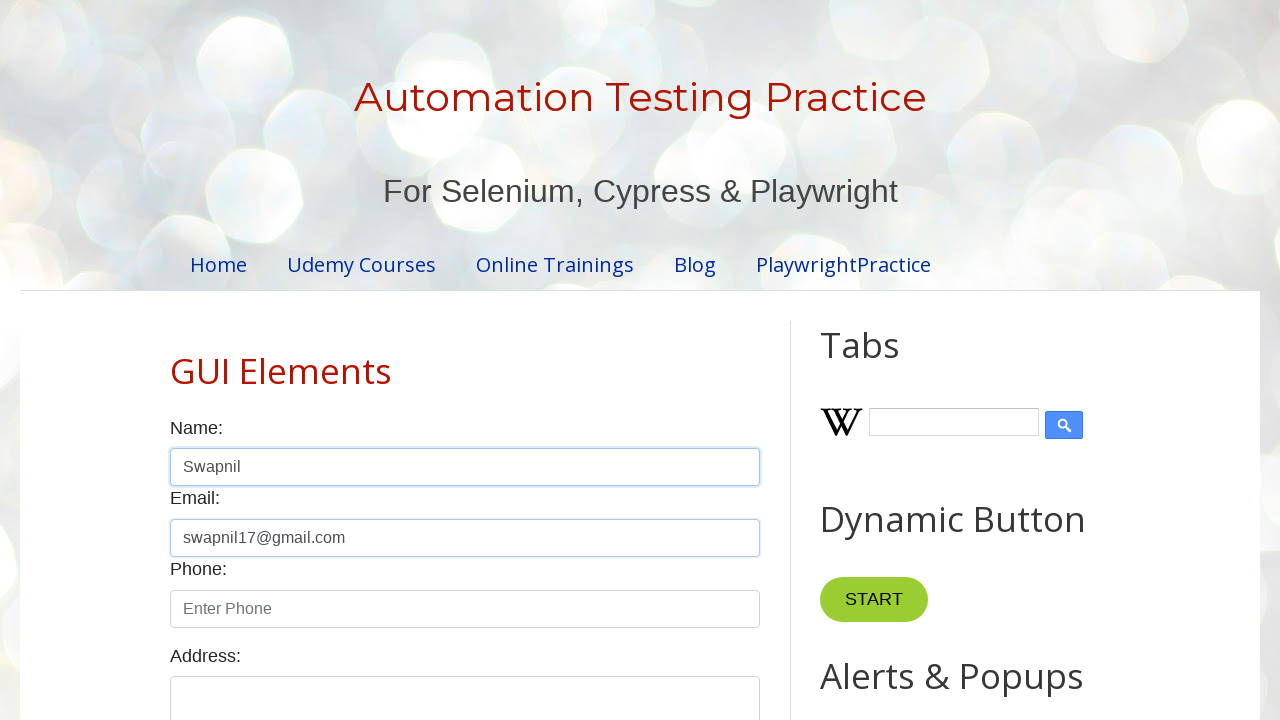

Filled phone field with '6747348' on xpath=//input[@id='phone']
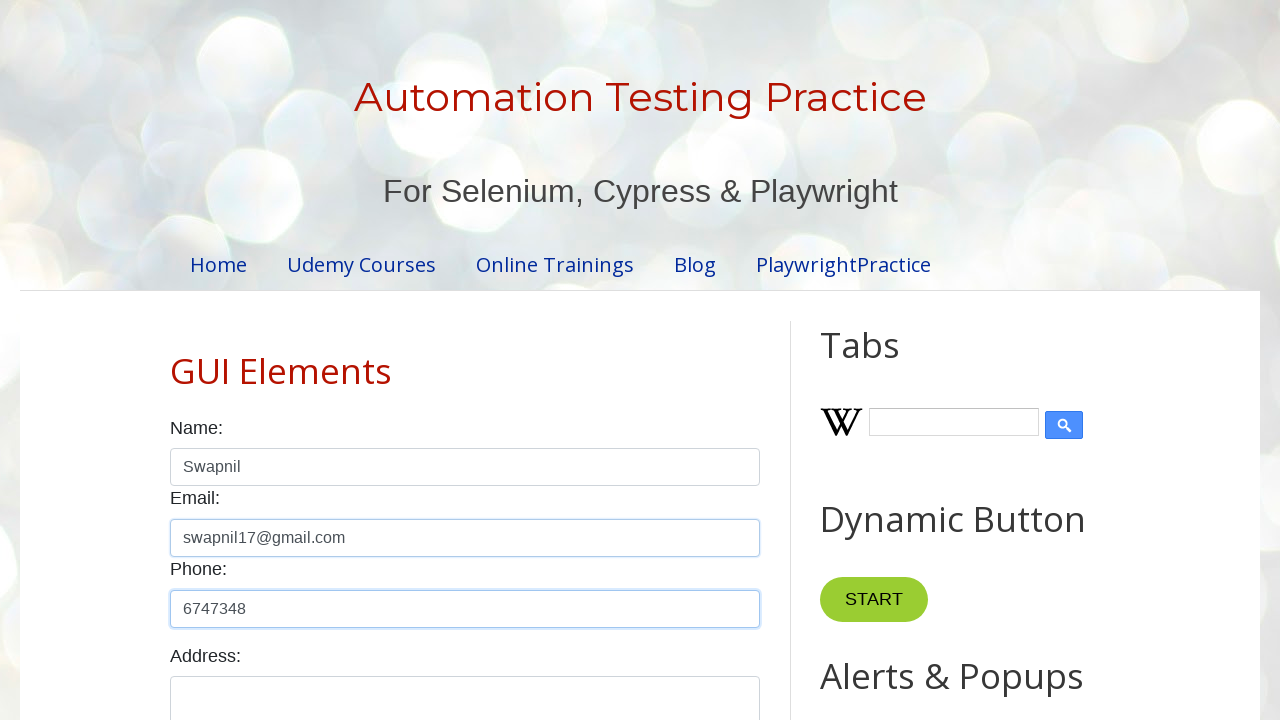

Selected female gender option at (292, 360) on xpath=//label[@for='female']
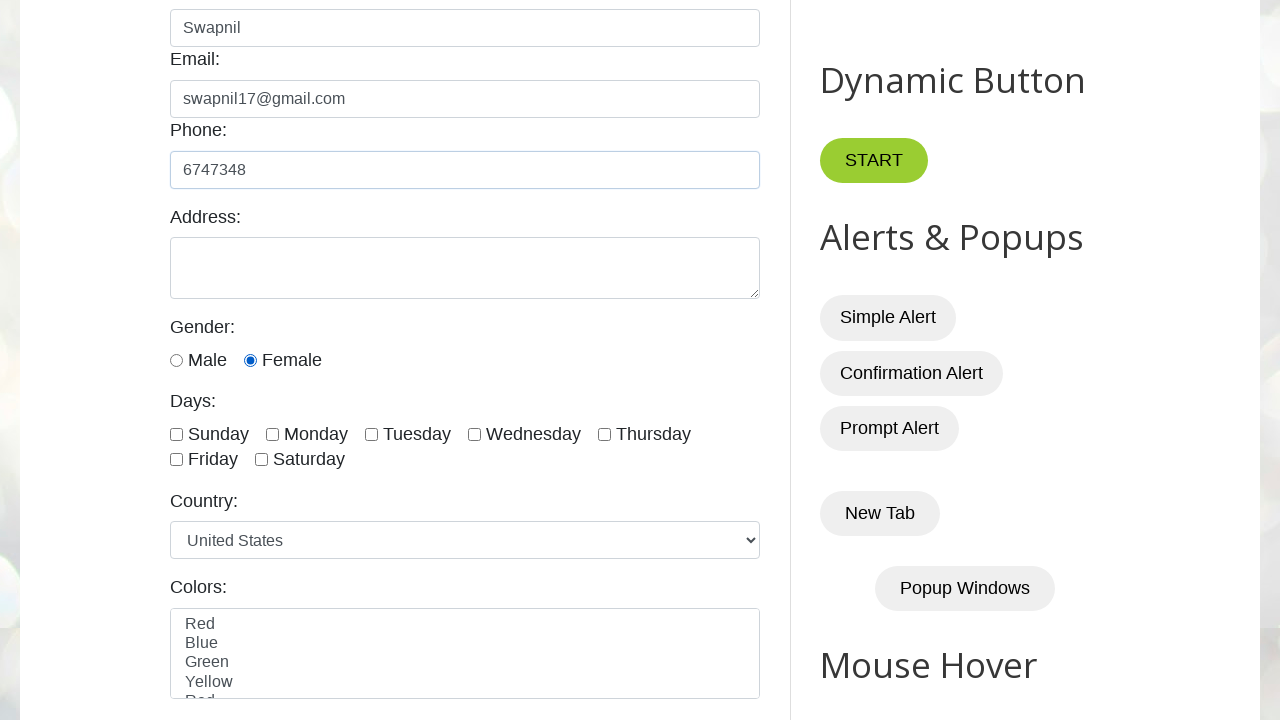

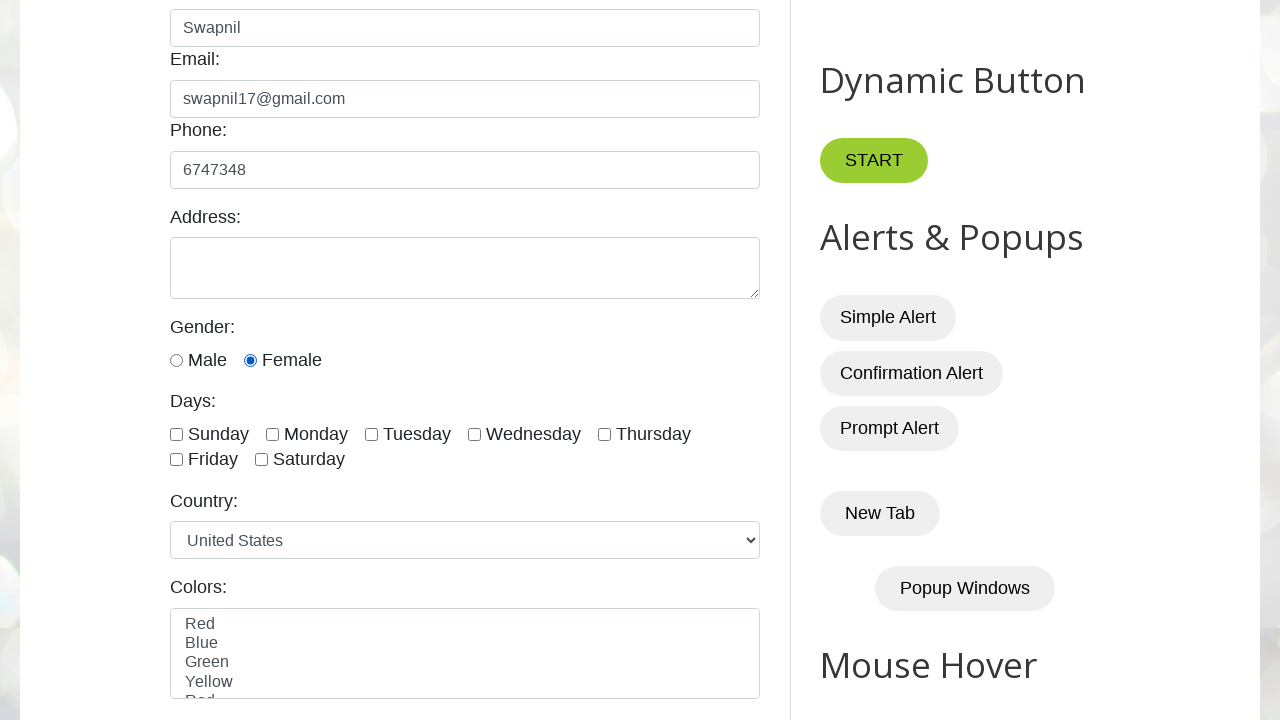